Navigates to Flipkart website, retrieves and validates the page title, gets the current URL, and retrieves the page source

Starting URL: https://www.flipkart.com/

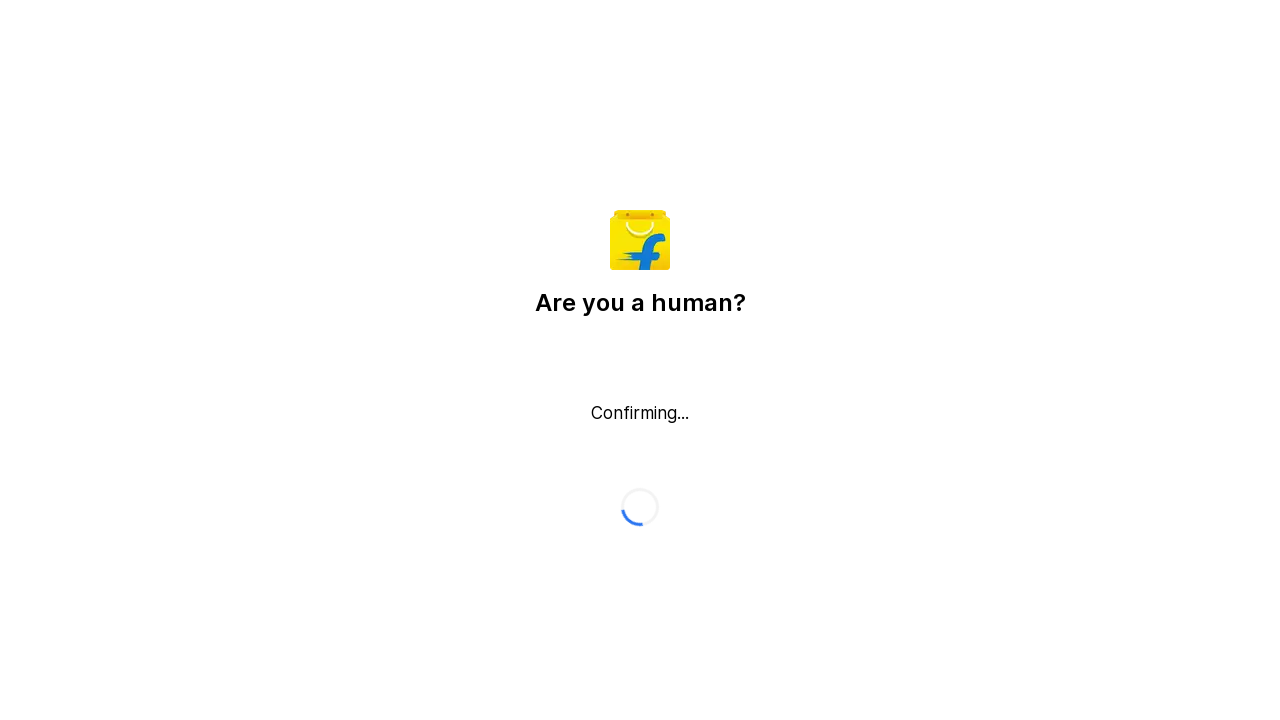

Navigated to Flipkart website
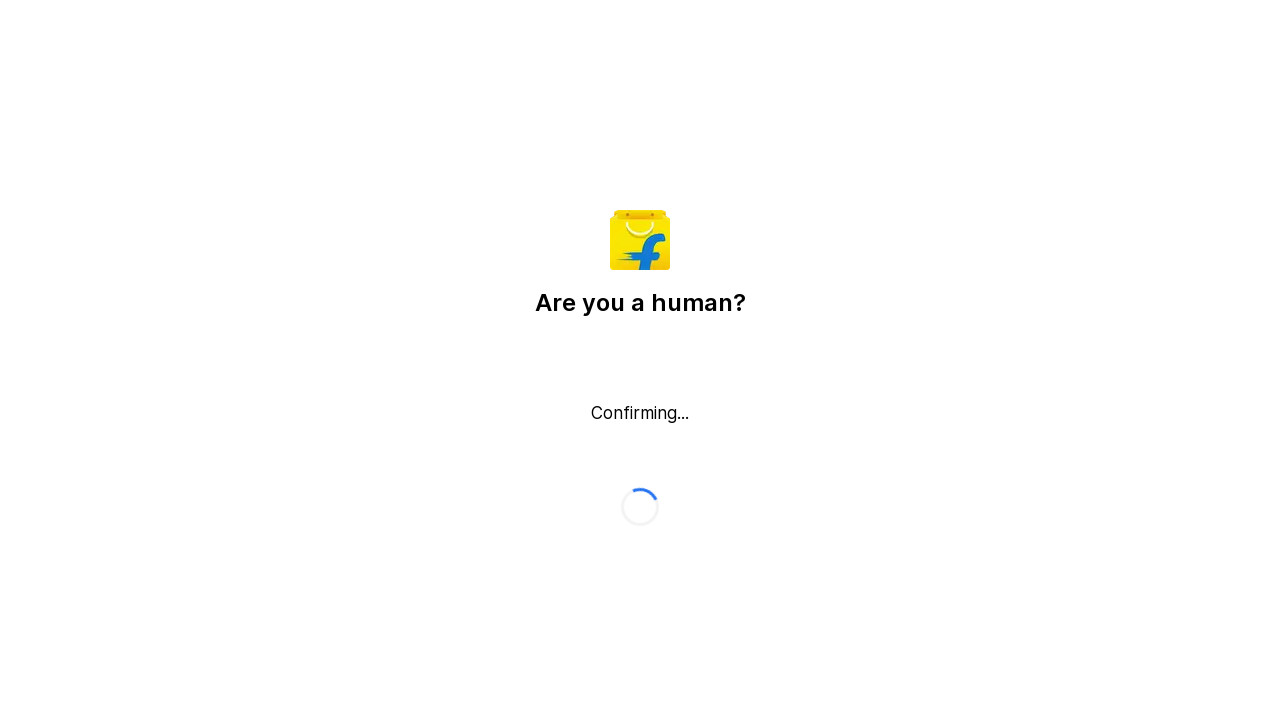

Retrieved page title: Flipkart reCAPTCHA
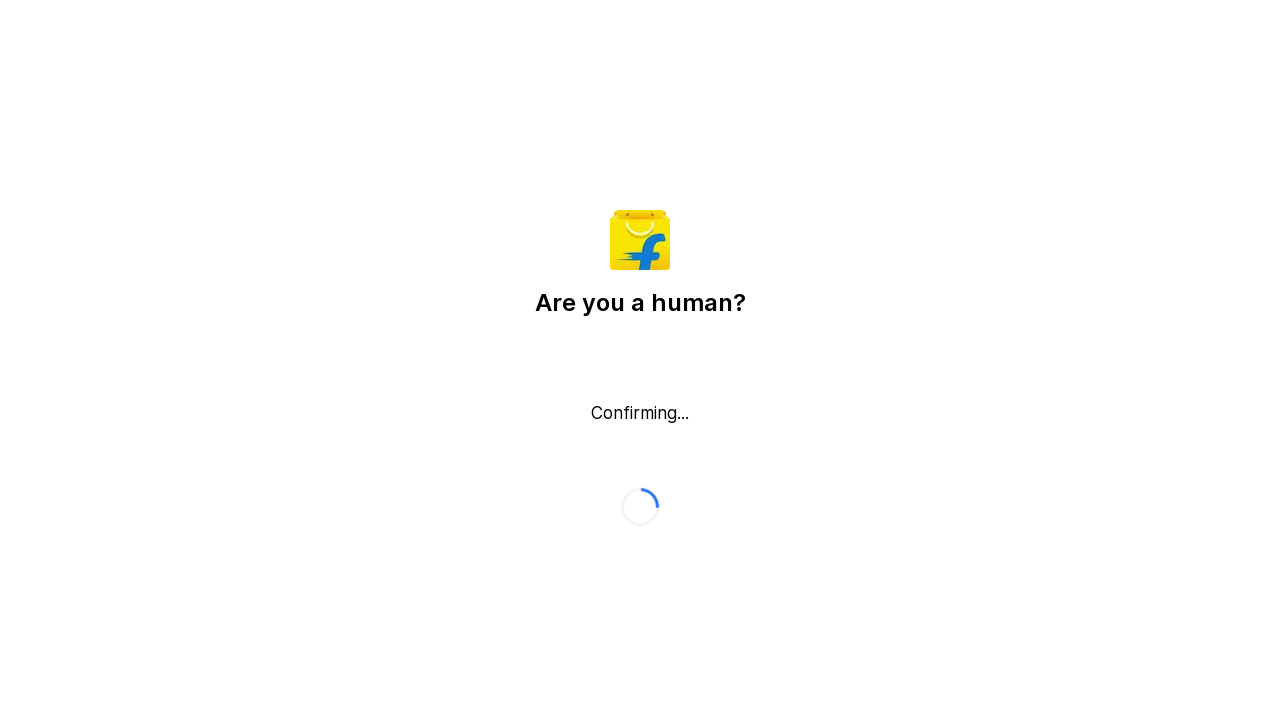

Page title validation failed - expected 'google' but got 'Flipkart reCAPTCHA'
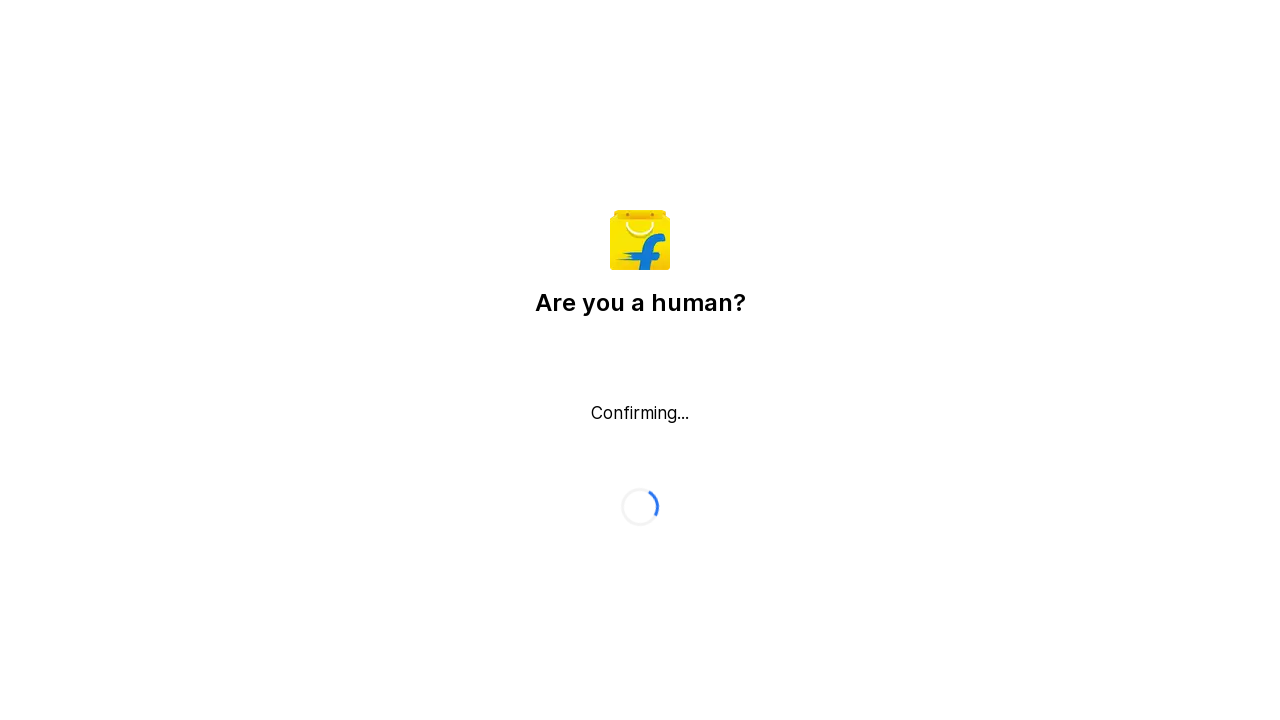

Retrieved current URL: https://www.flipkart.com/
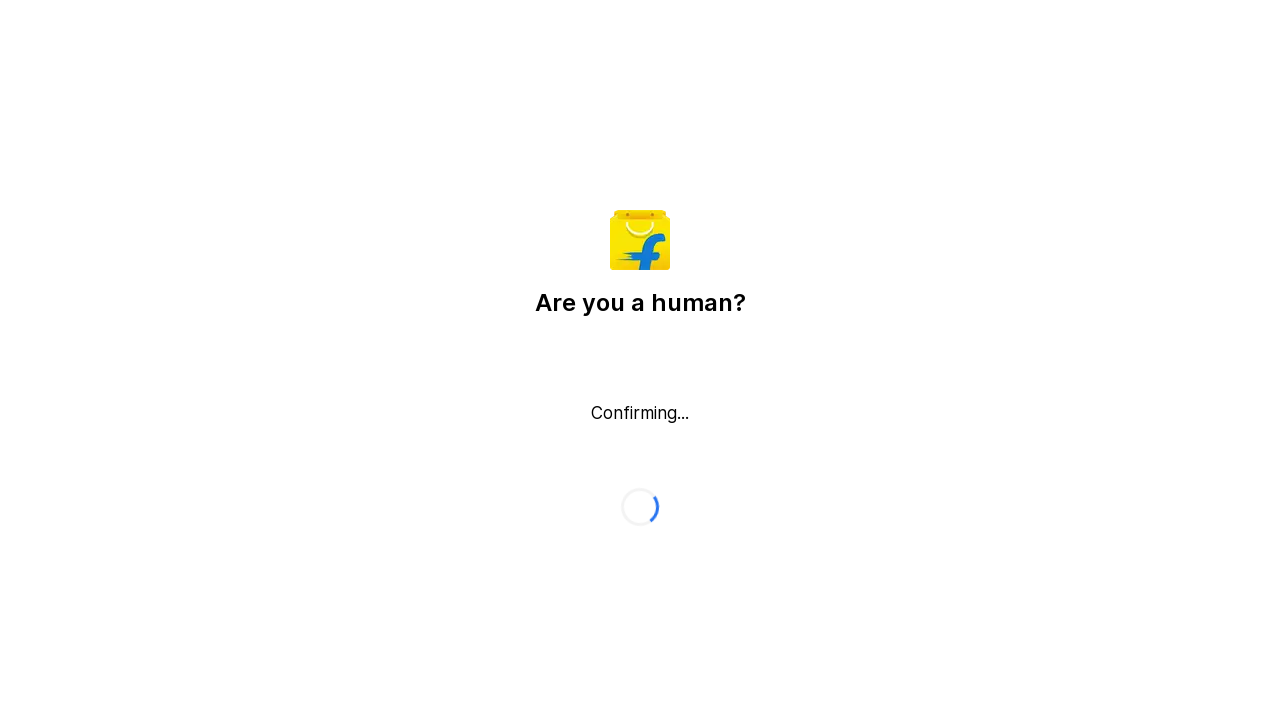

Retrieved page source with length of 856 characters
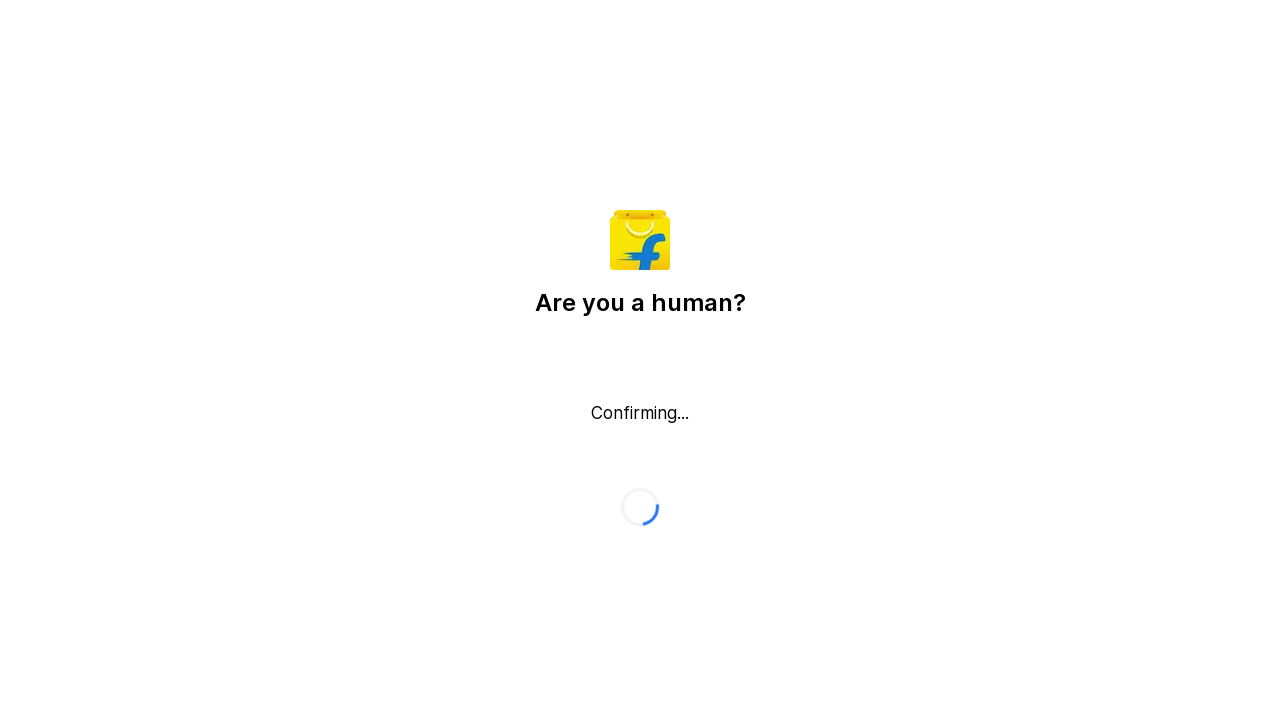

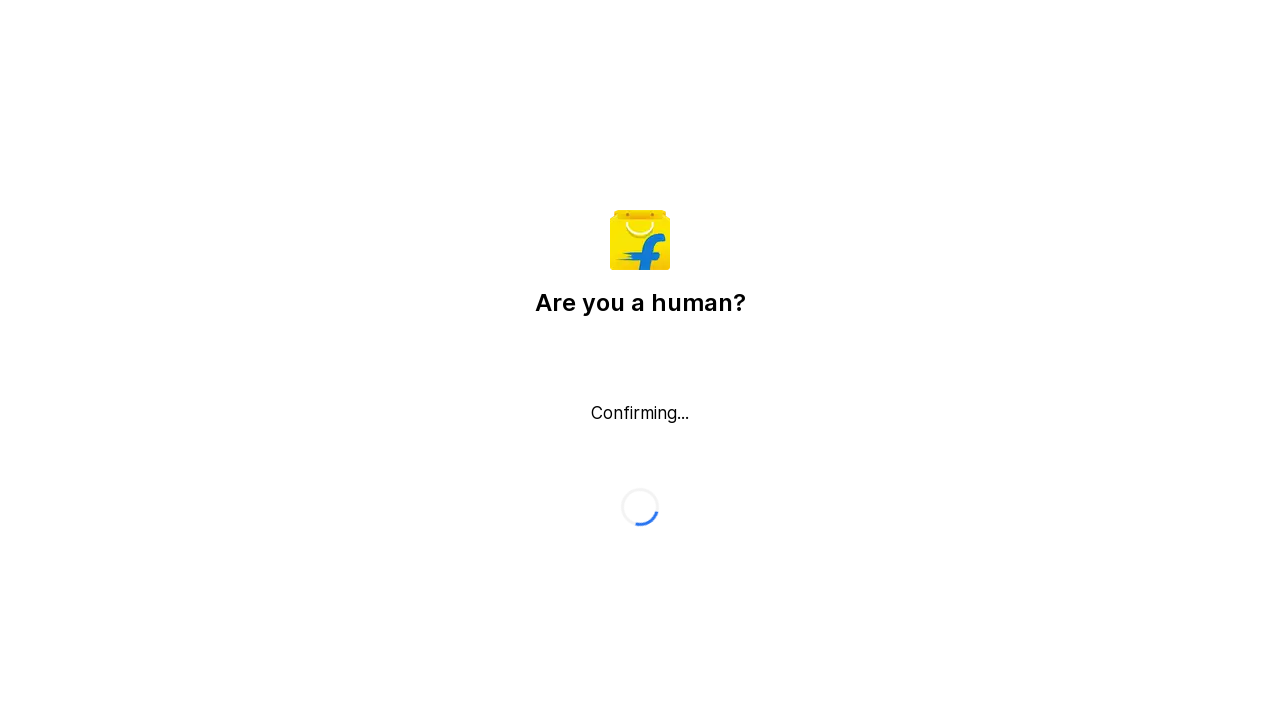